Opens the Fastrack website homepage and maximizes the browser window to verify the page loads successfully.

Starting URL: https://www.fastrack.in/

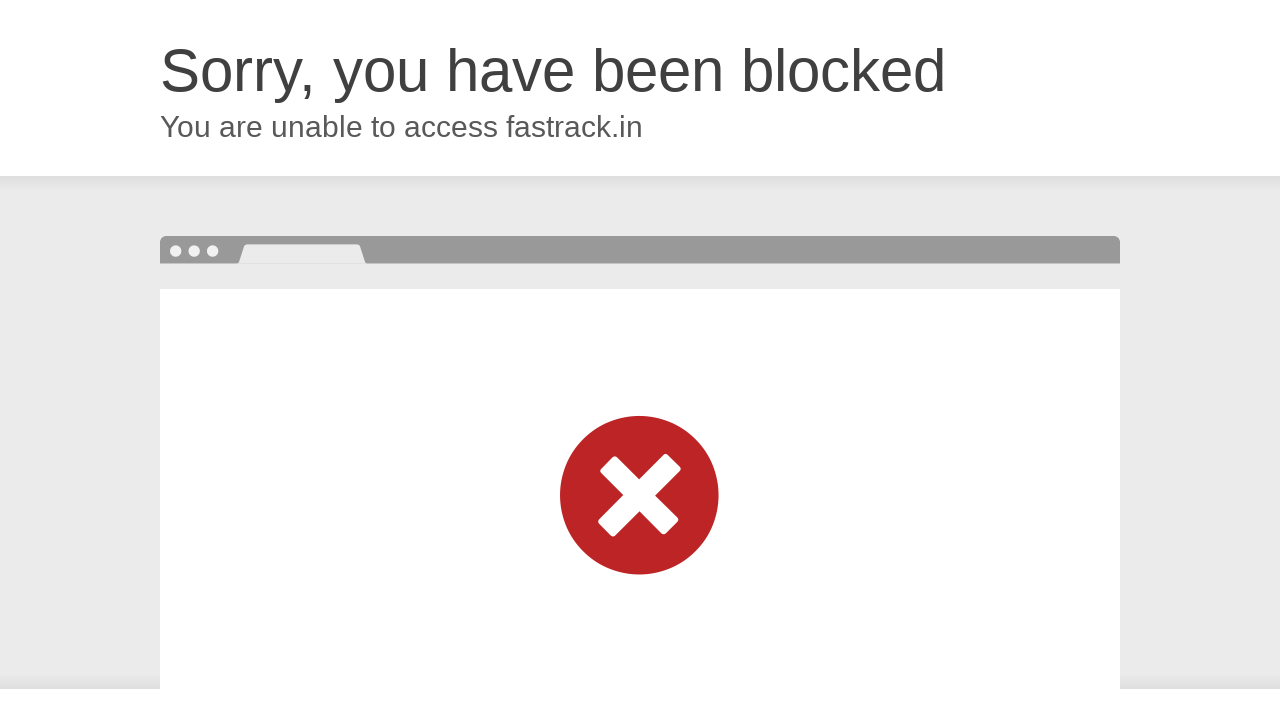

Navigated to Fastrack homepage
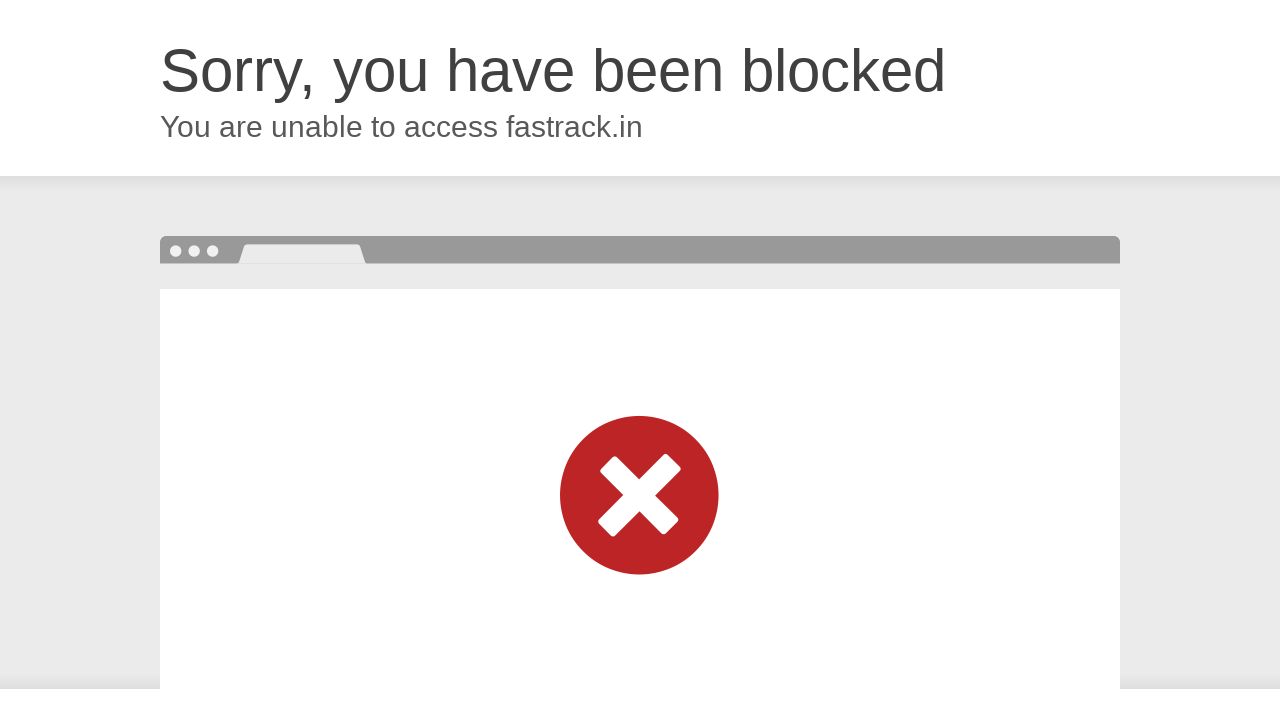

Set viewport size to 1920x1080
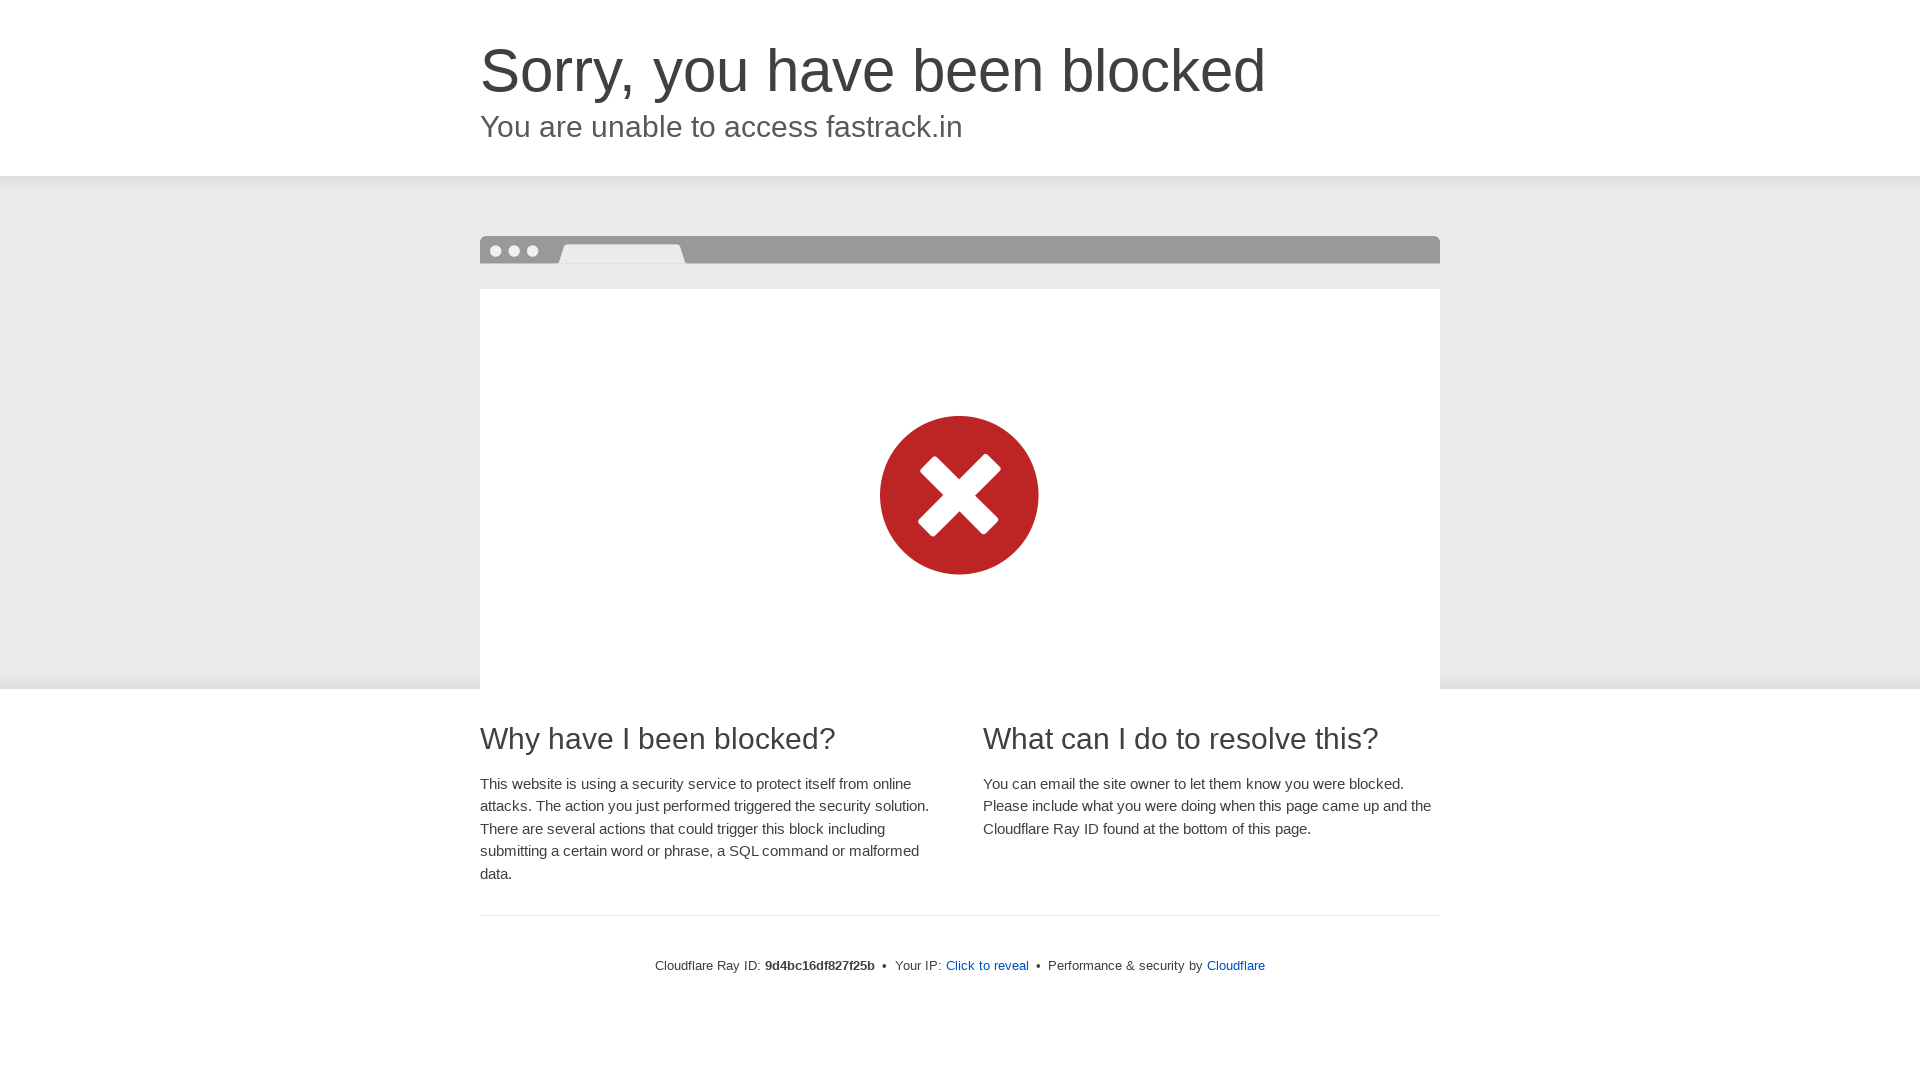

Page loaded successfully and DOM content is interactive
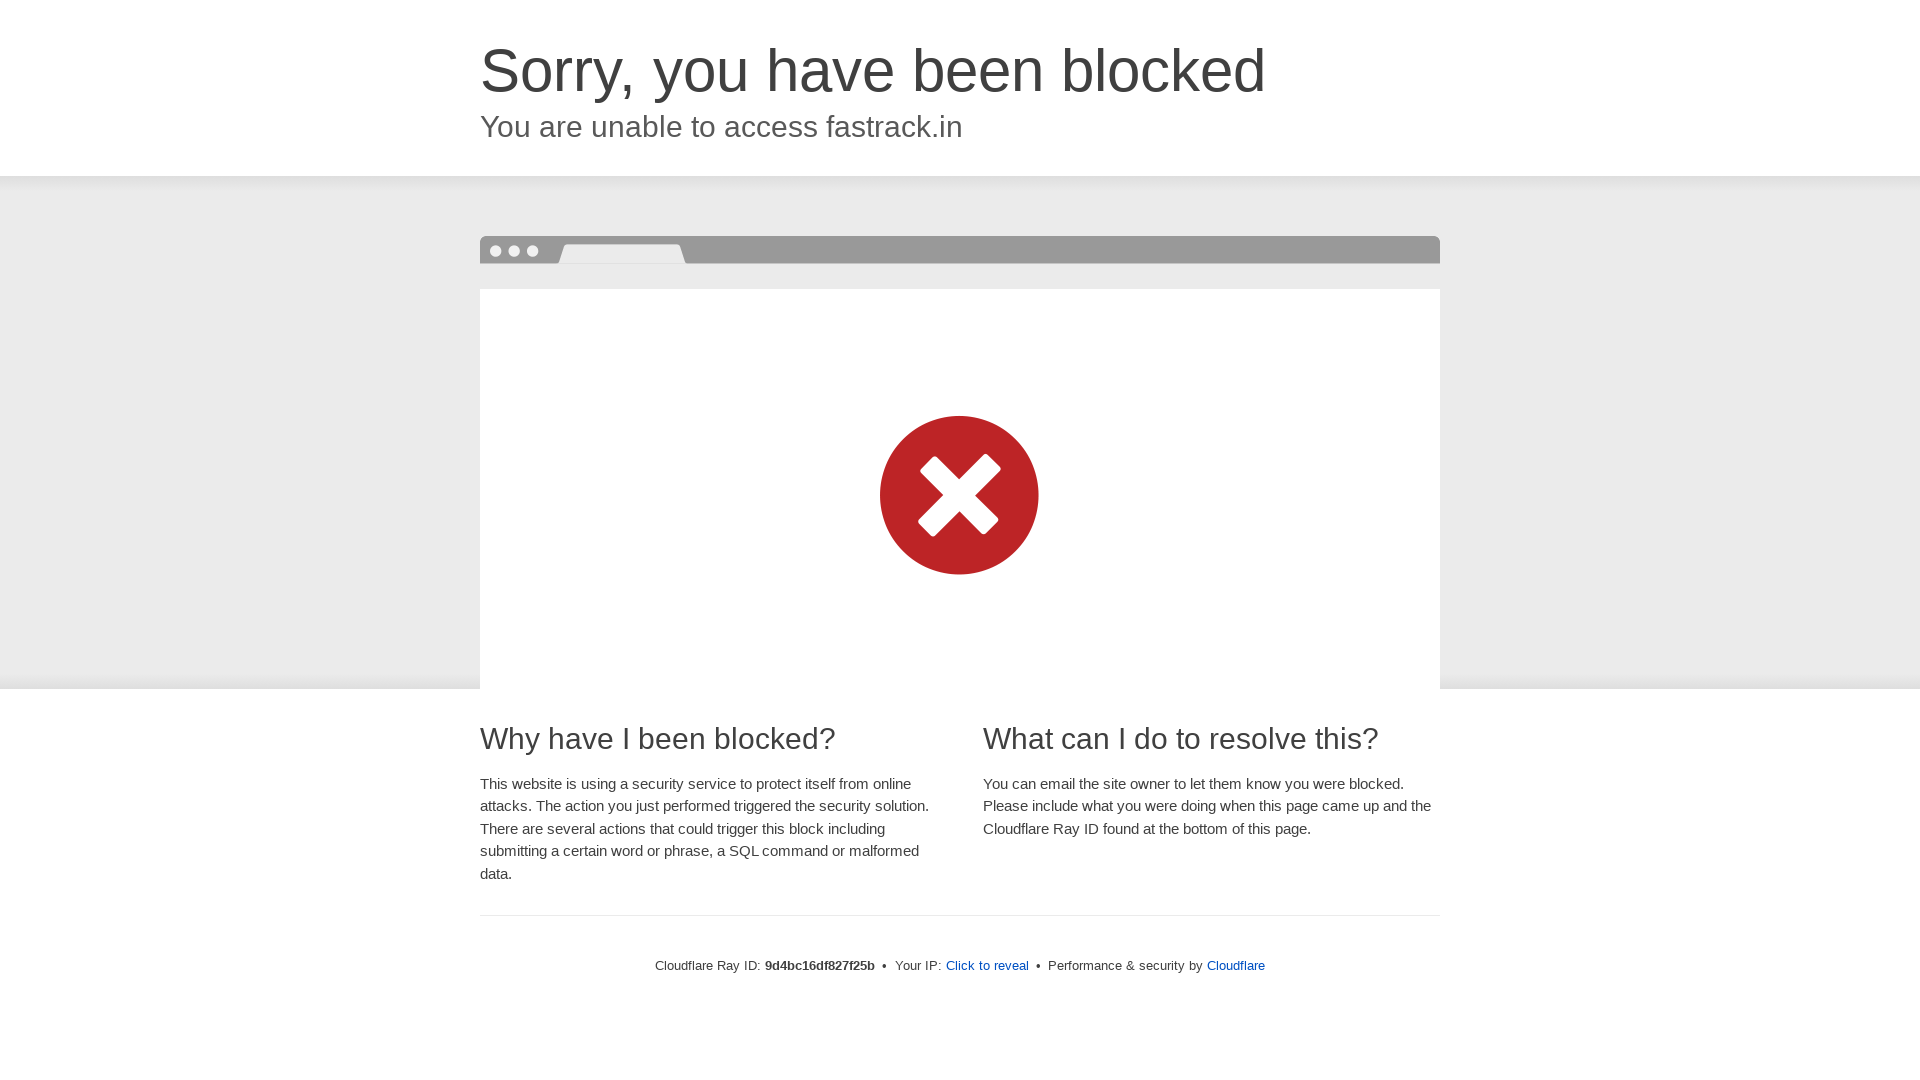

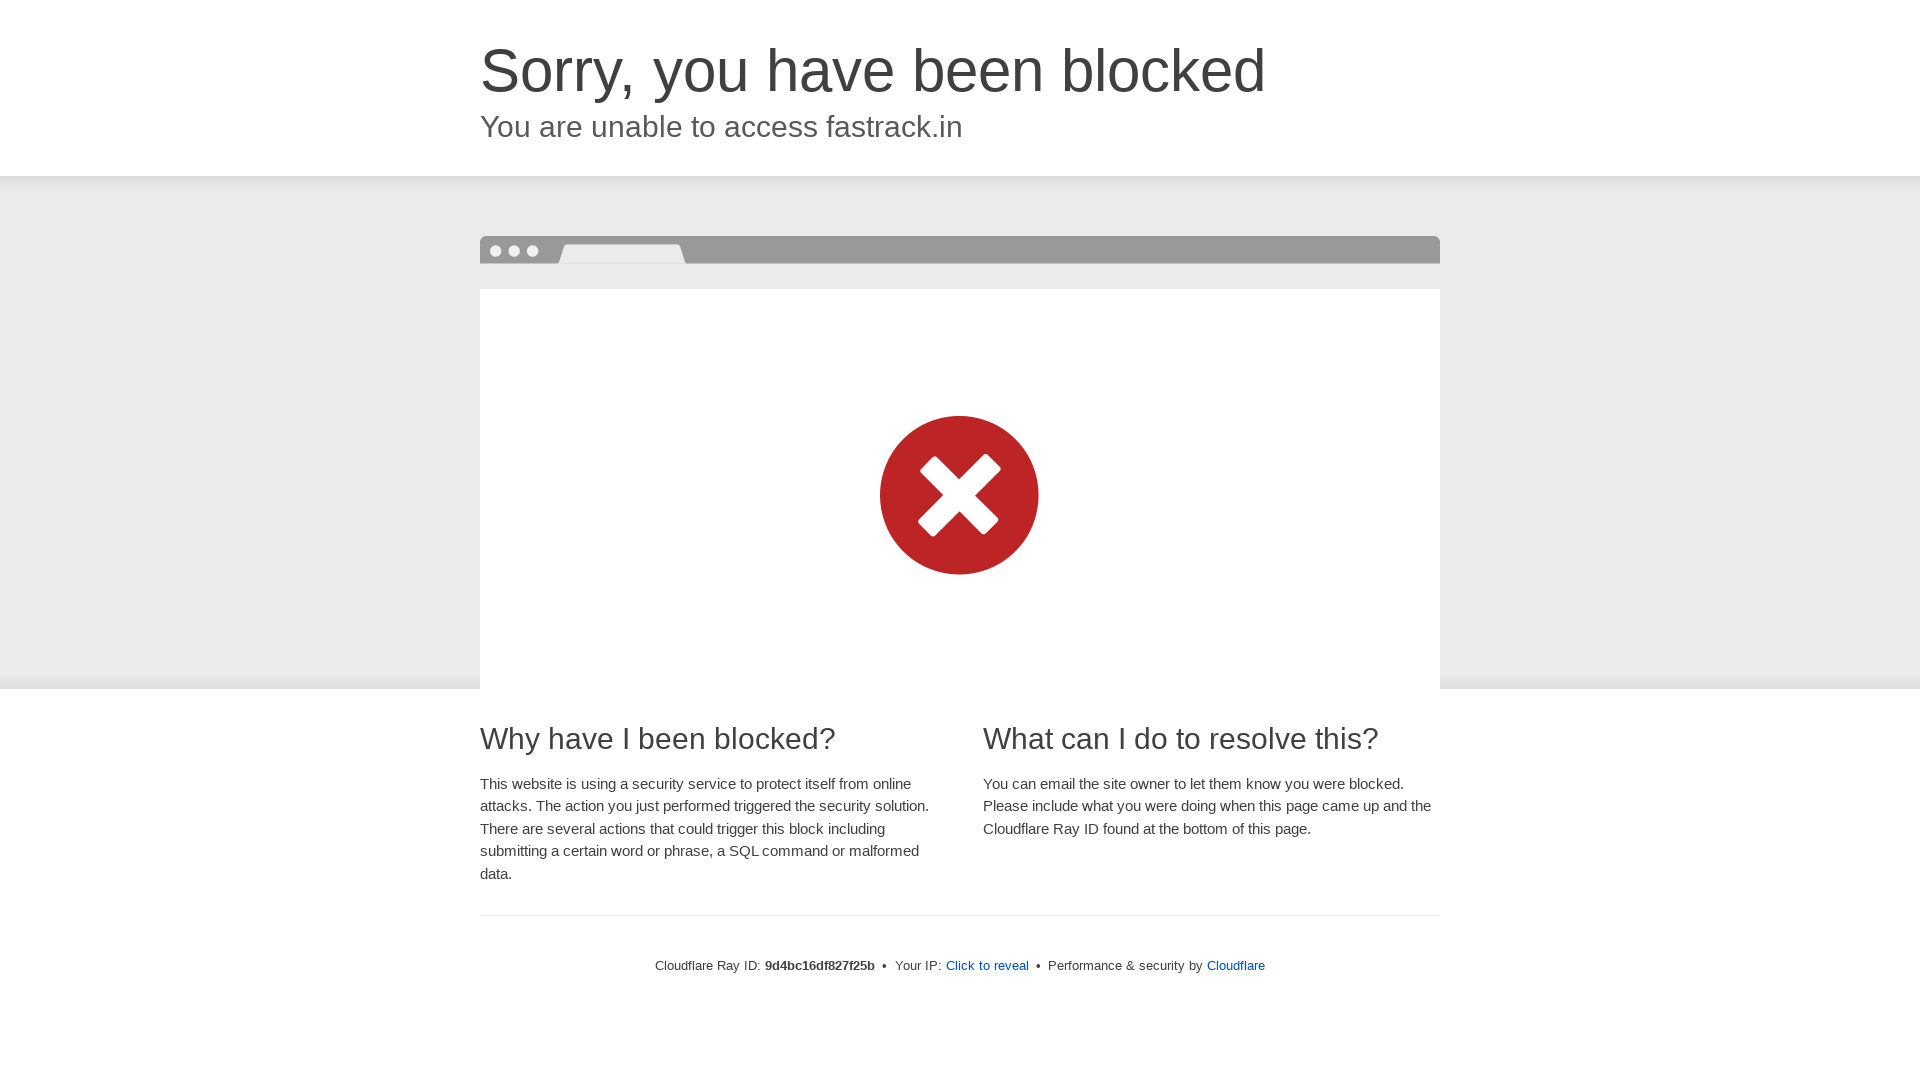